Tests comment form validation by submitting a message containing a URL and verifying the error message

Starting URL: https://rapchieuphim.com/phim/black-panther-wakanda-bat-diet#box-comments

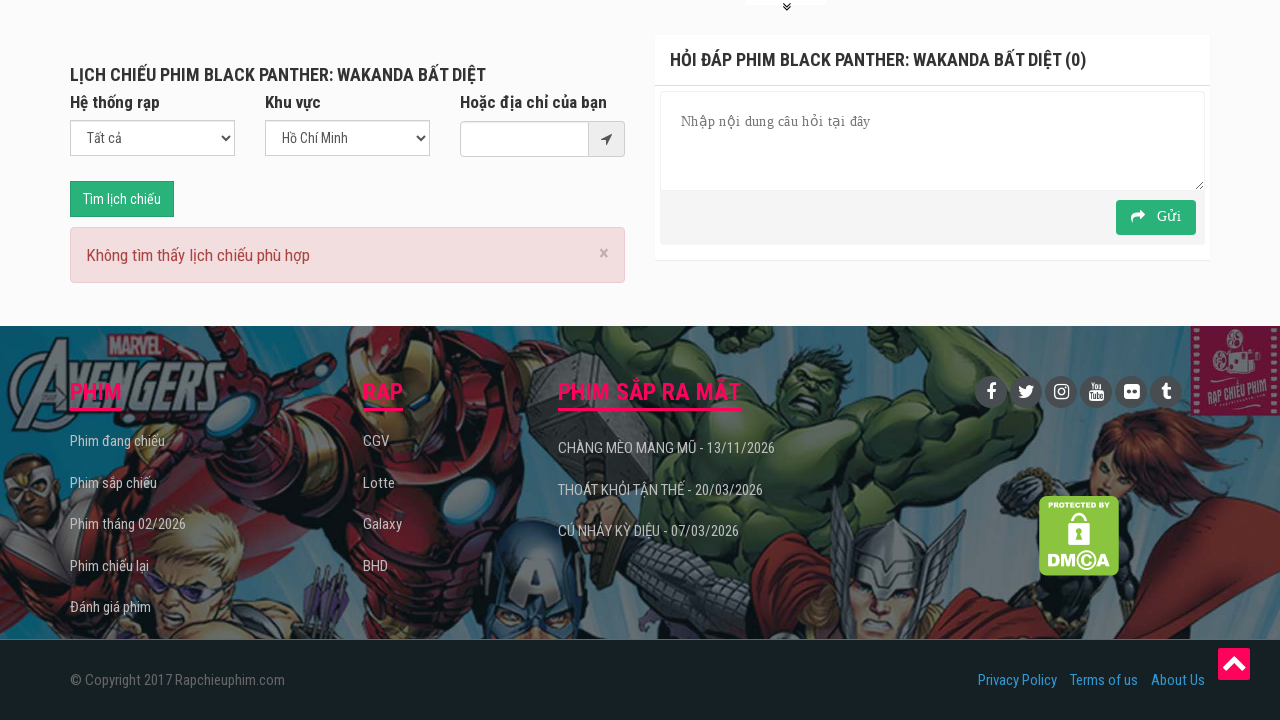

Clicked on message field at (932, 141) on input[name='message'], textarea[name='message']
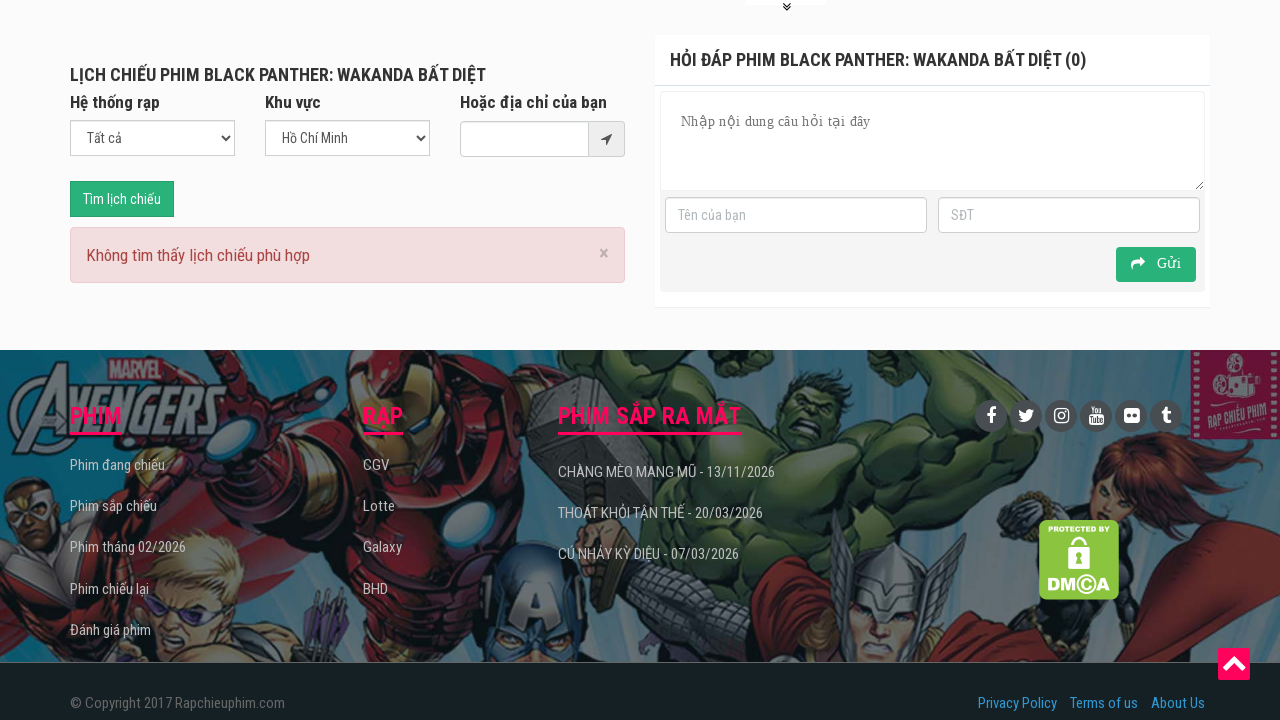

Filled username field with 'test123' on input[name='username']
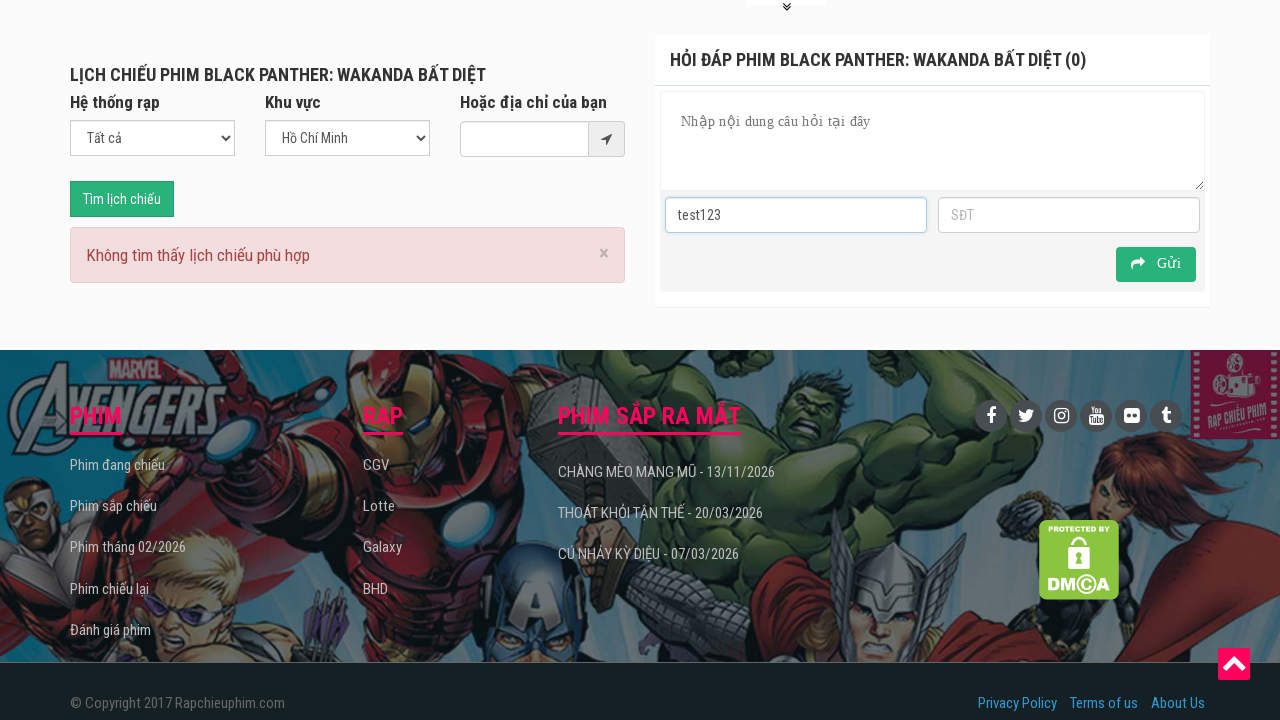

Filled phone field with '0345605483' on input[name='userphone']
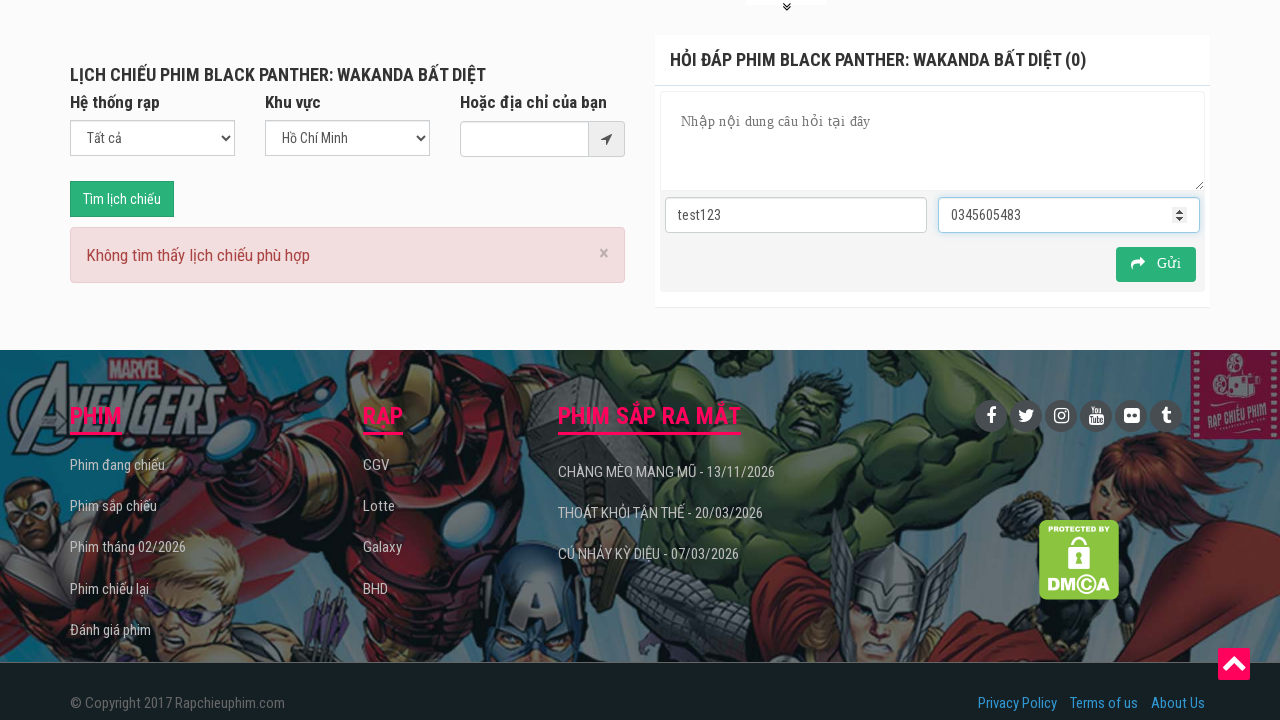

Filled message field with URL 'https://rapchieuphim.com/phim/one-piece-film-red' on input[name='message'], textarea[name='message']
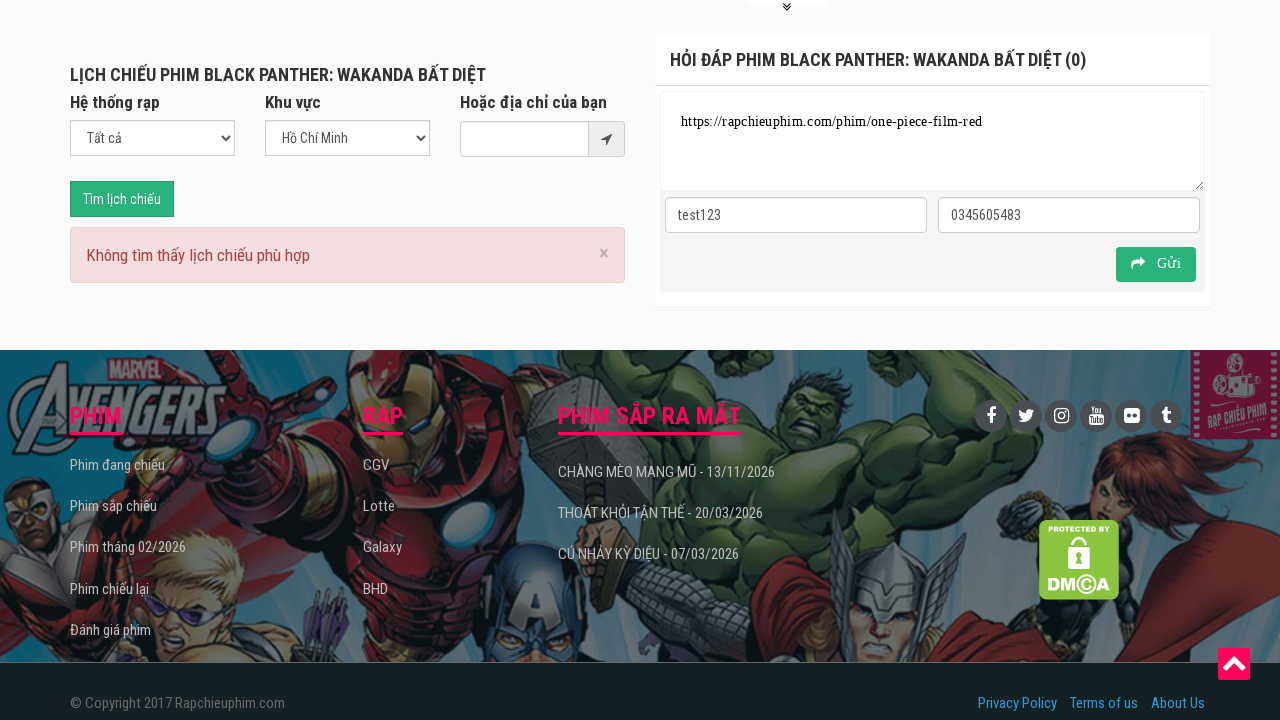

Clicked submit button to post comment at (1156, 264) on button.btn.btn-success.green
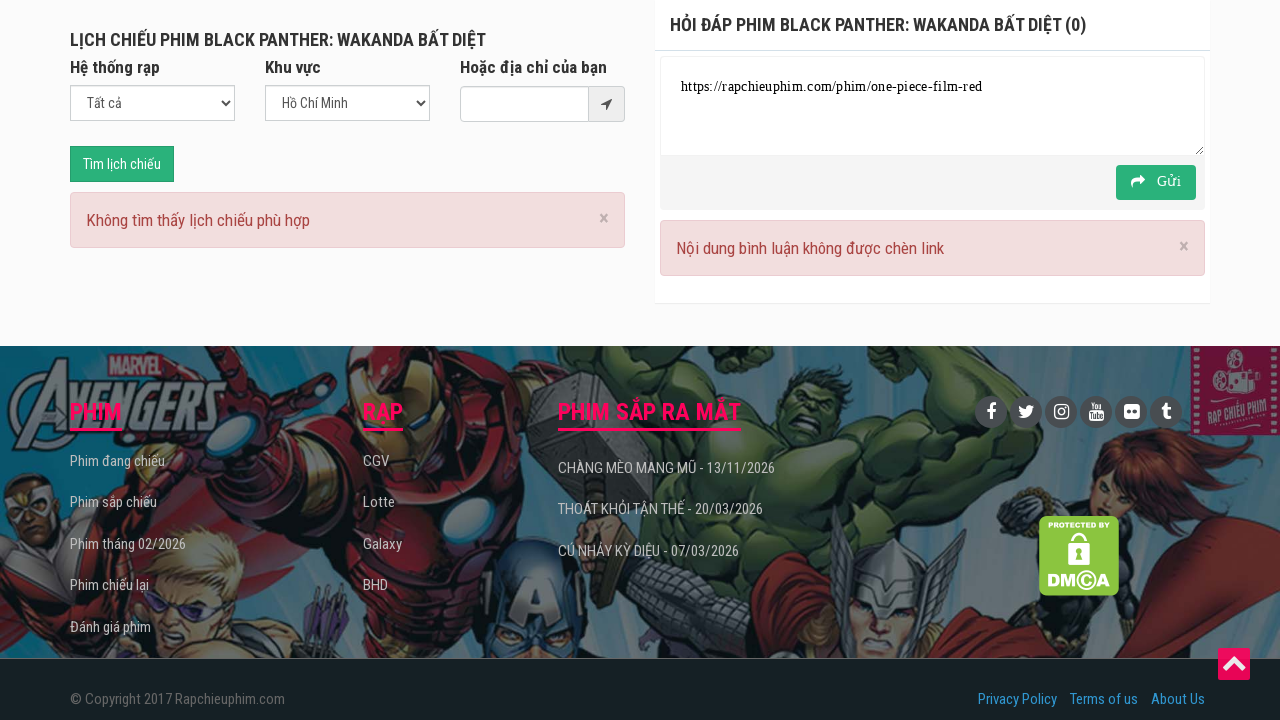

Error message appeared - validation confirmed that links are not allowed in comments
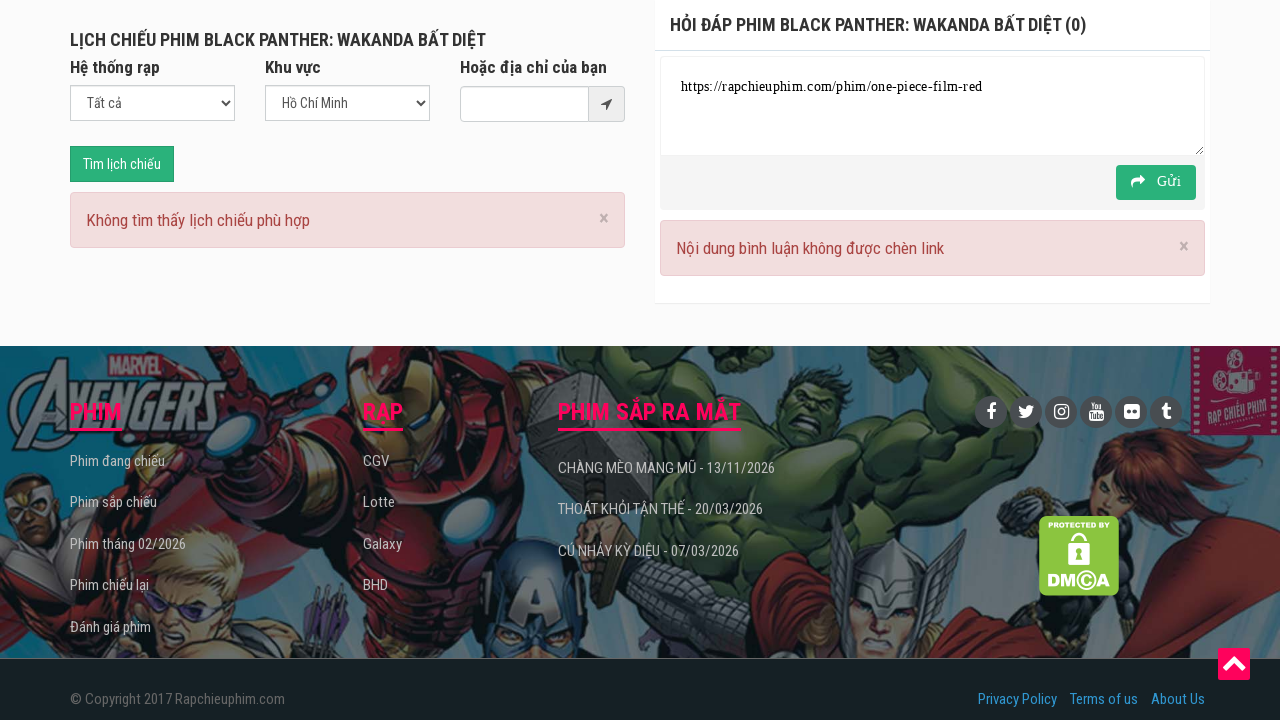

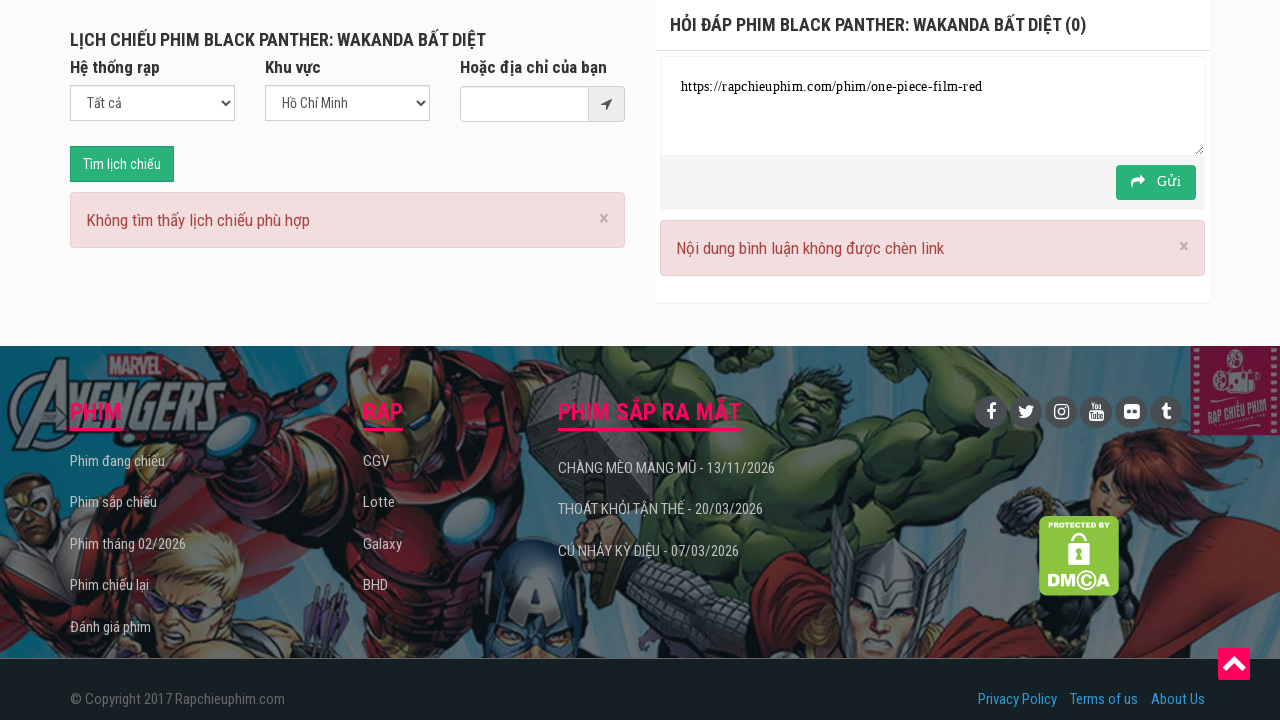